Tests window resizing functionality by navigating to a page and setting a specific window dimension of 450x630 pixels

Starting URL: https://www.orangehrm.com/orangehrm-30-day-trial/?gclid=Cj0KCQjw8e-gBhD0ARIsAJiDsaWZ6A-ll5Tq7f0obAroM0CZUlCx2wIMpFwwR7jMXlVE9KxF5pvm4EUaAmPwEALw_wcB

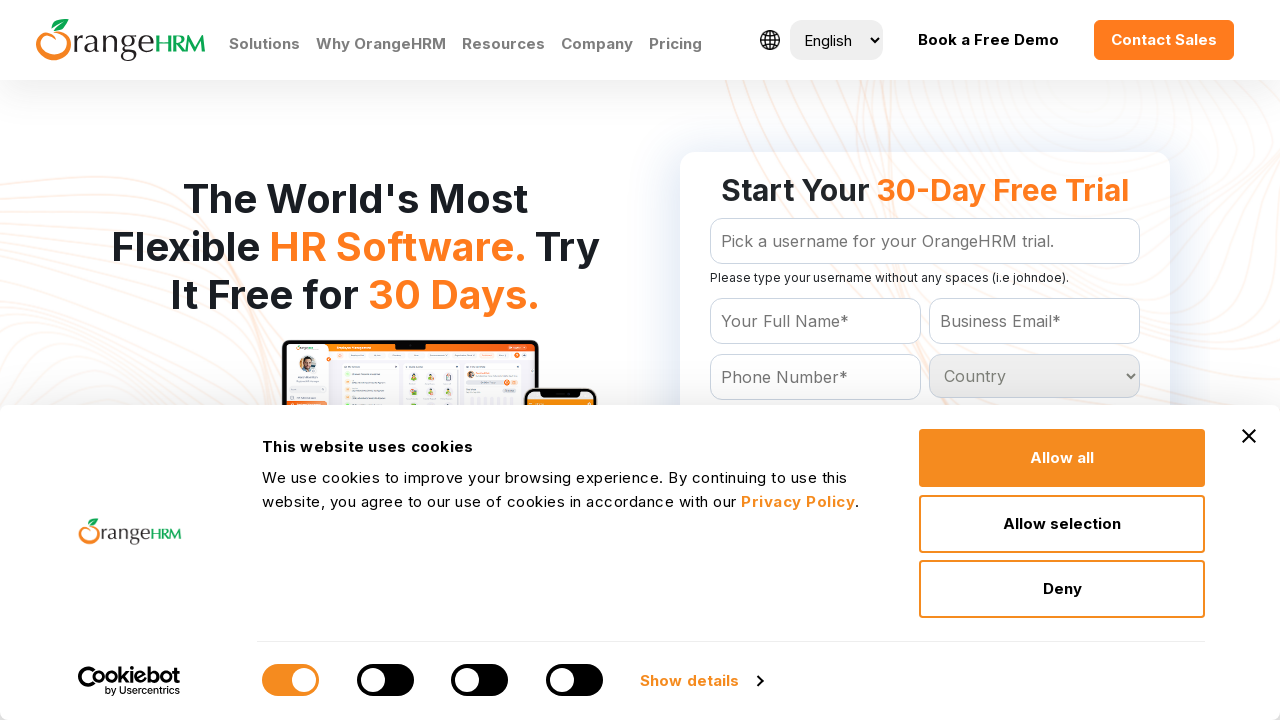

Set viewport size to 450x630 pixels
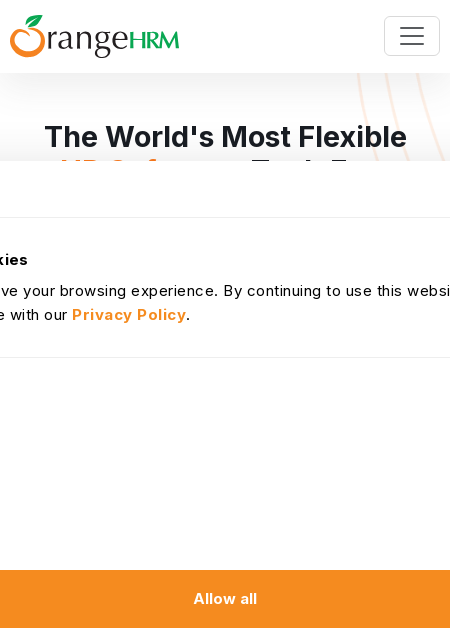

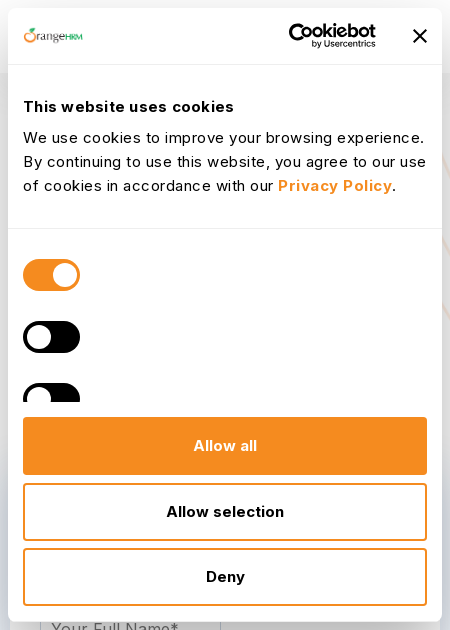